Tests editing a todo item by double-clicking, changing the text, and pressing Enter.

Starting URL: https://demo.playwright.dev/todomvc

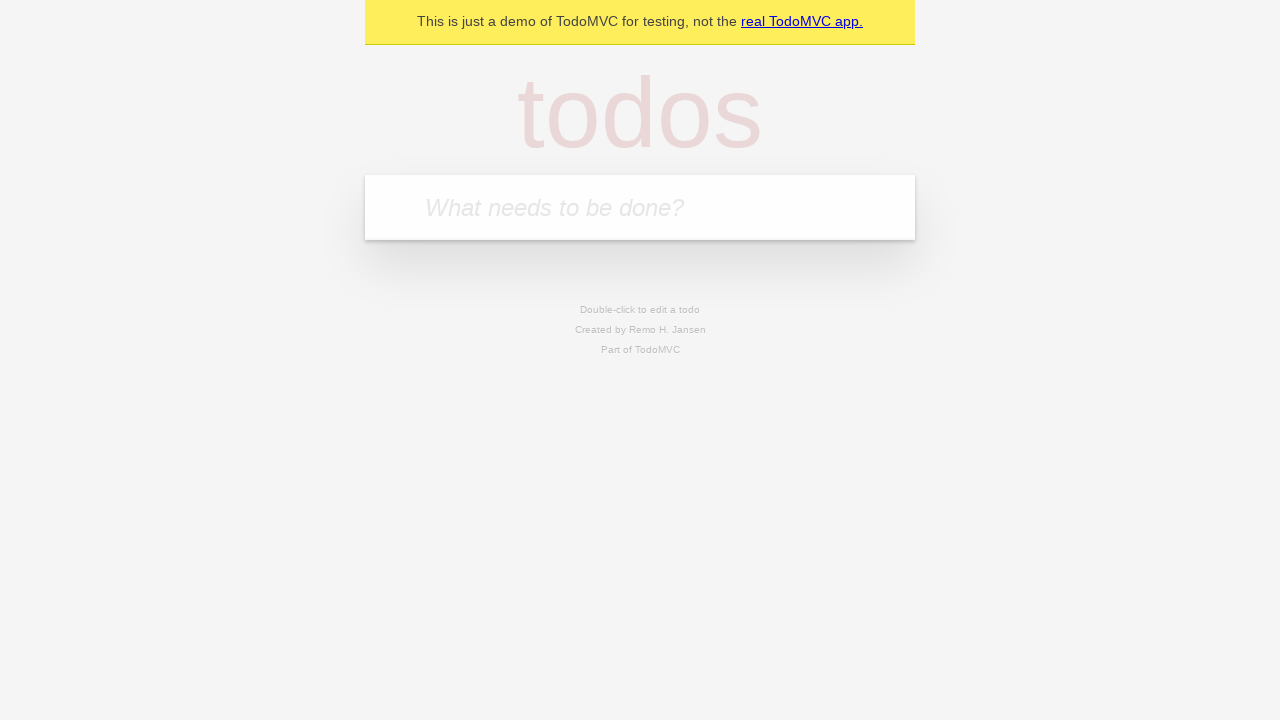

Filled new todo field with 'buy some cheese' on internal:attr=[placeholder="What needs to be done?"i]
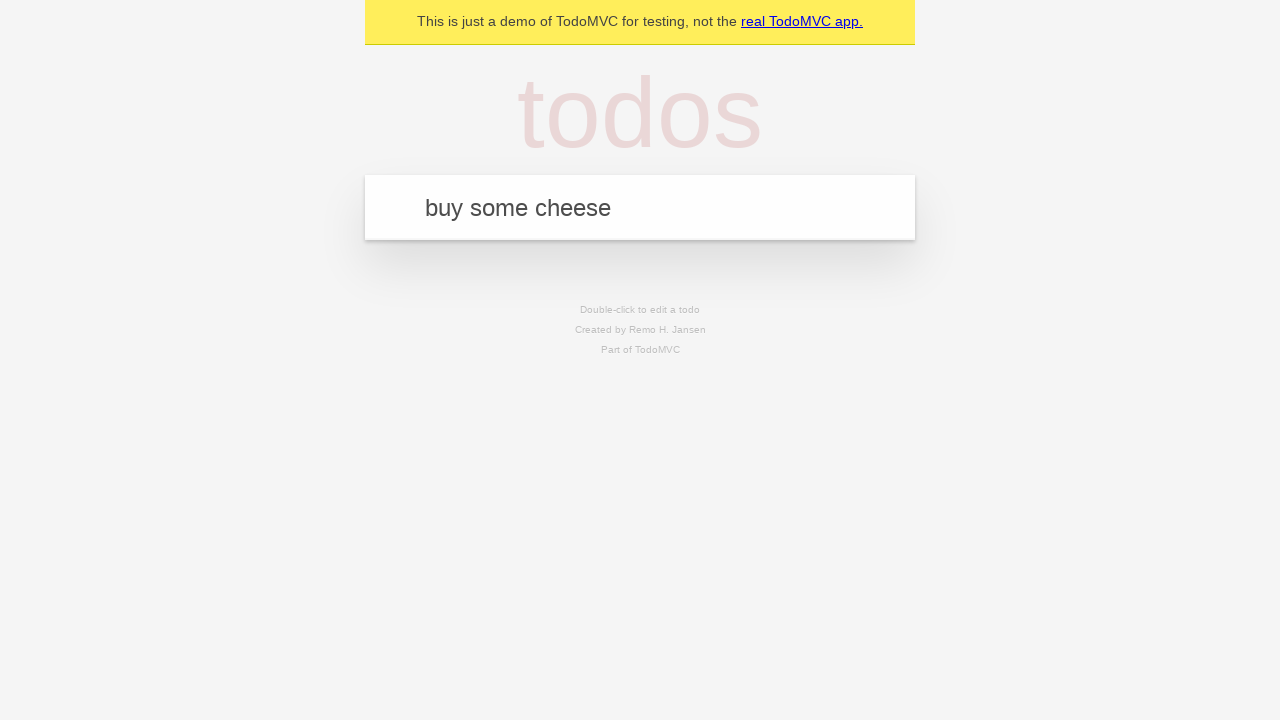

Pressed Enter to create todo 'buy some cheese' on internal:attr=[placeholder="What needs to be done?"i]
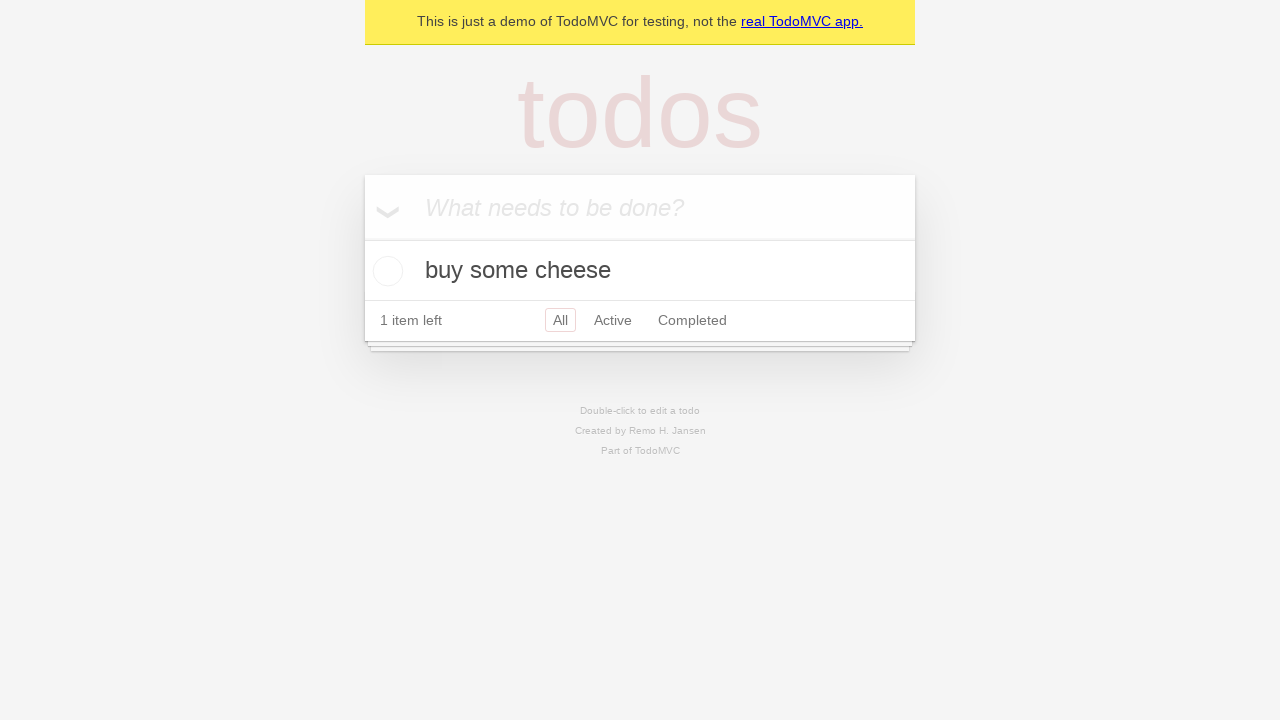

Filled new todo field with 'feed the cat' on internal:attr=[placeholder="What needs to be done?"i]
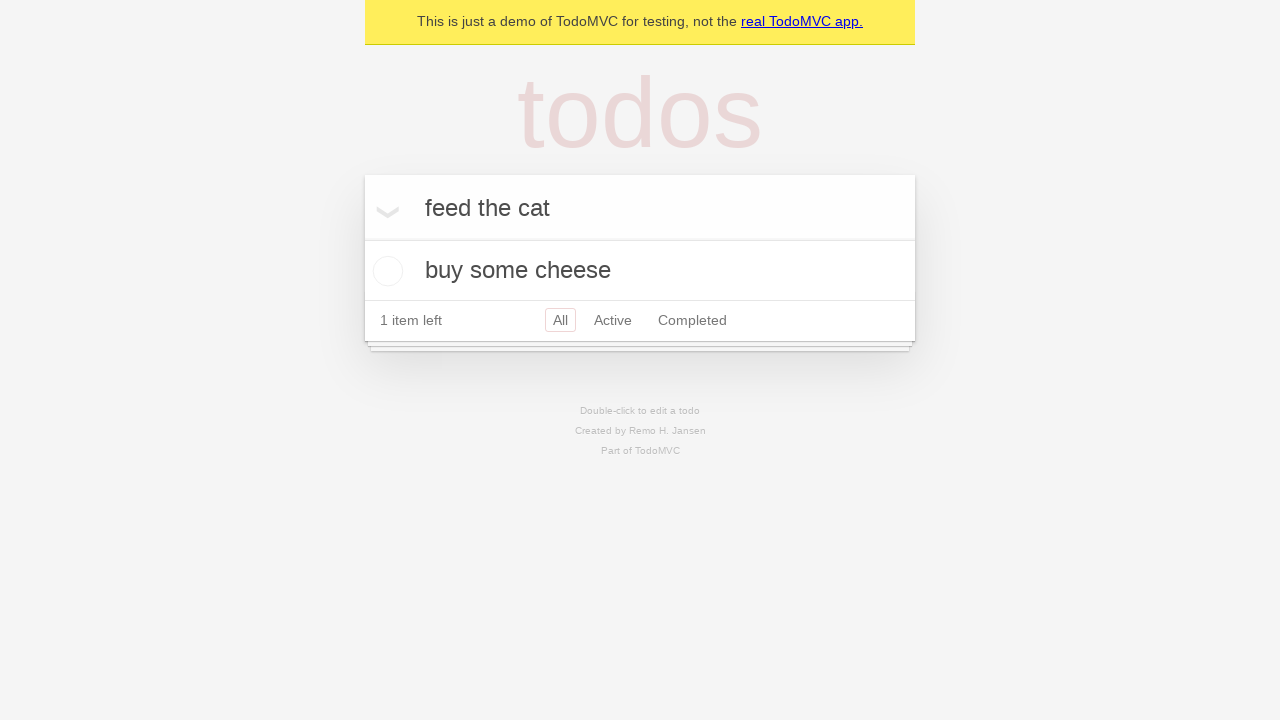

Pressed Enter to create todo 'feed the cat' on internal:attr=[placeholder="What needs to be done?"i]
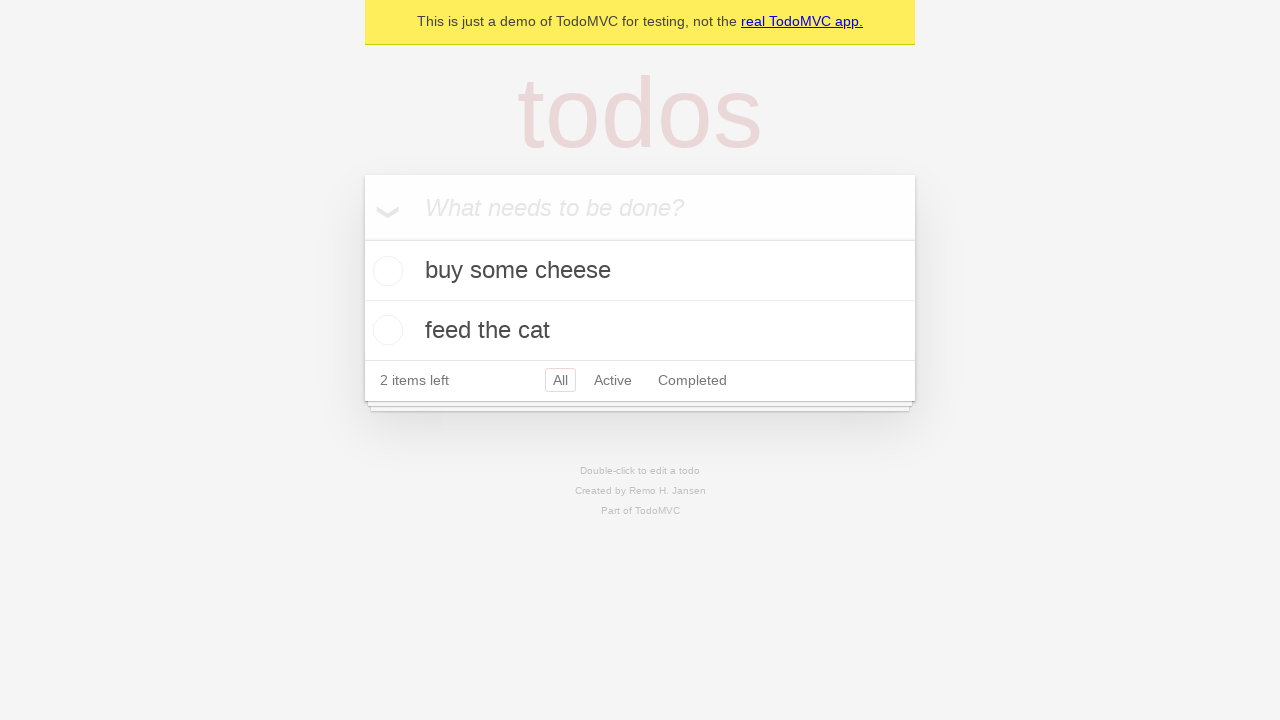

Filled new todo field with 'book a doctors appointment' on internal:attr=[placeholder="What needs to be done?"i]
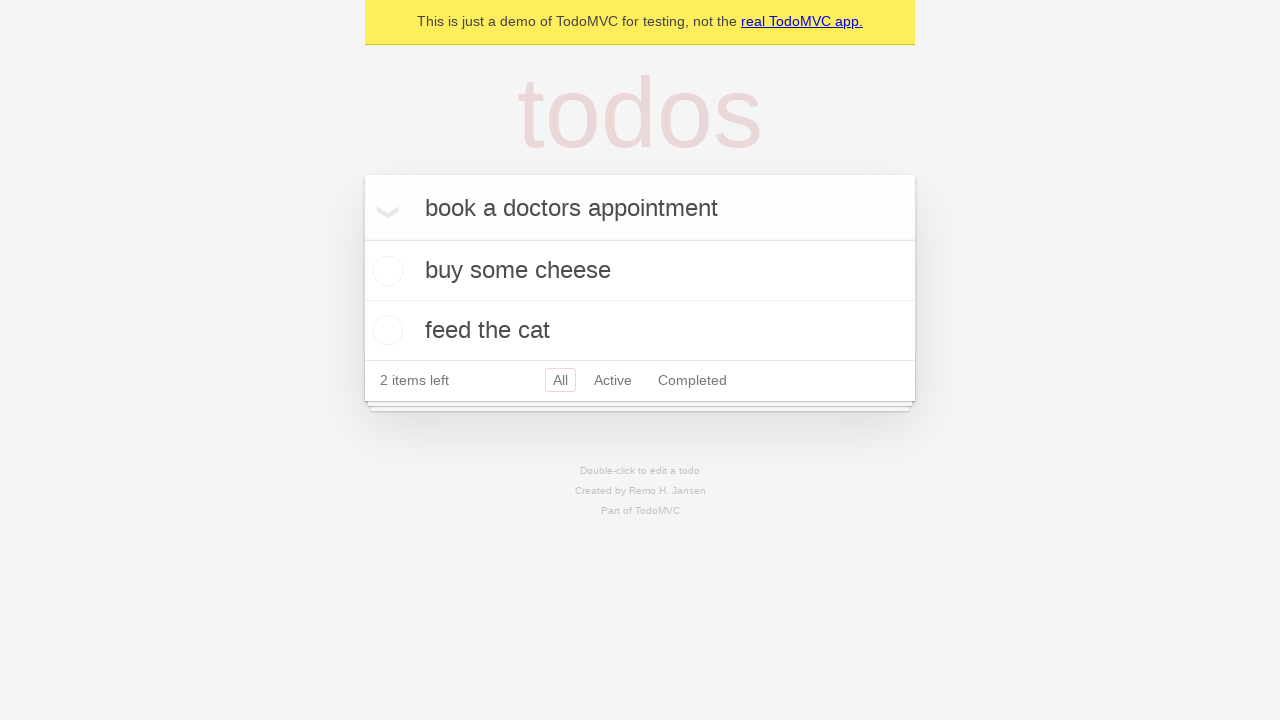

Pressed Enter to create todo 'book a doctors appointment' on internal:attr=[placeholder="What needs to be done?"i]
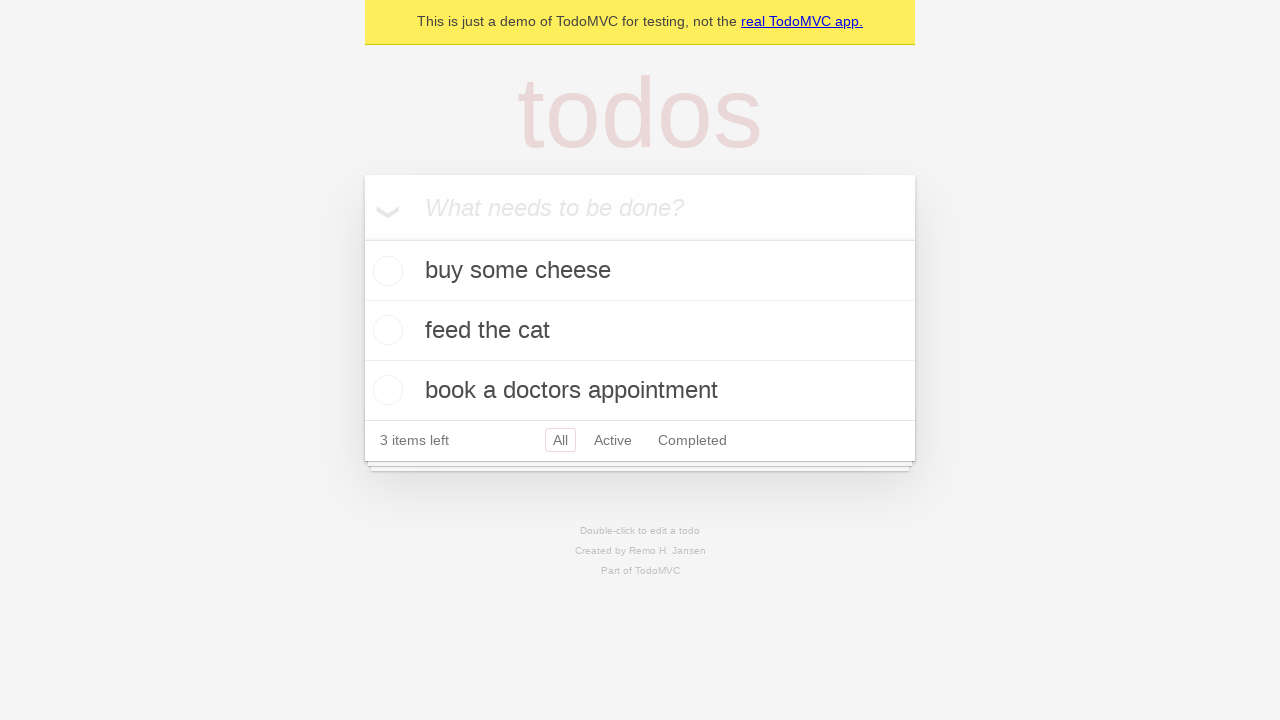

Located all todo items
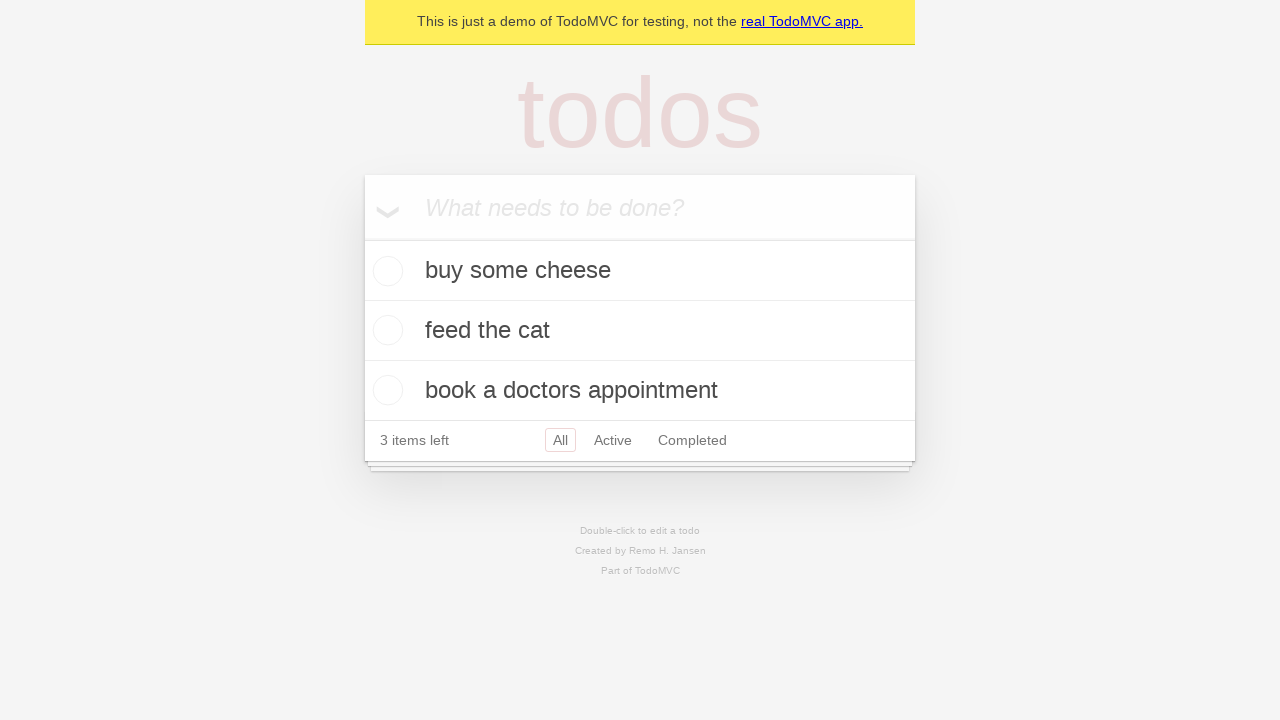

Selected second todo item for editing
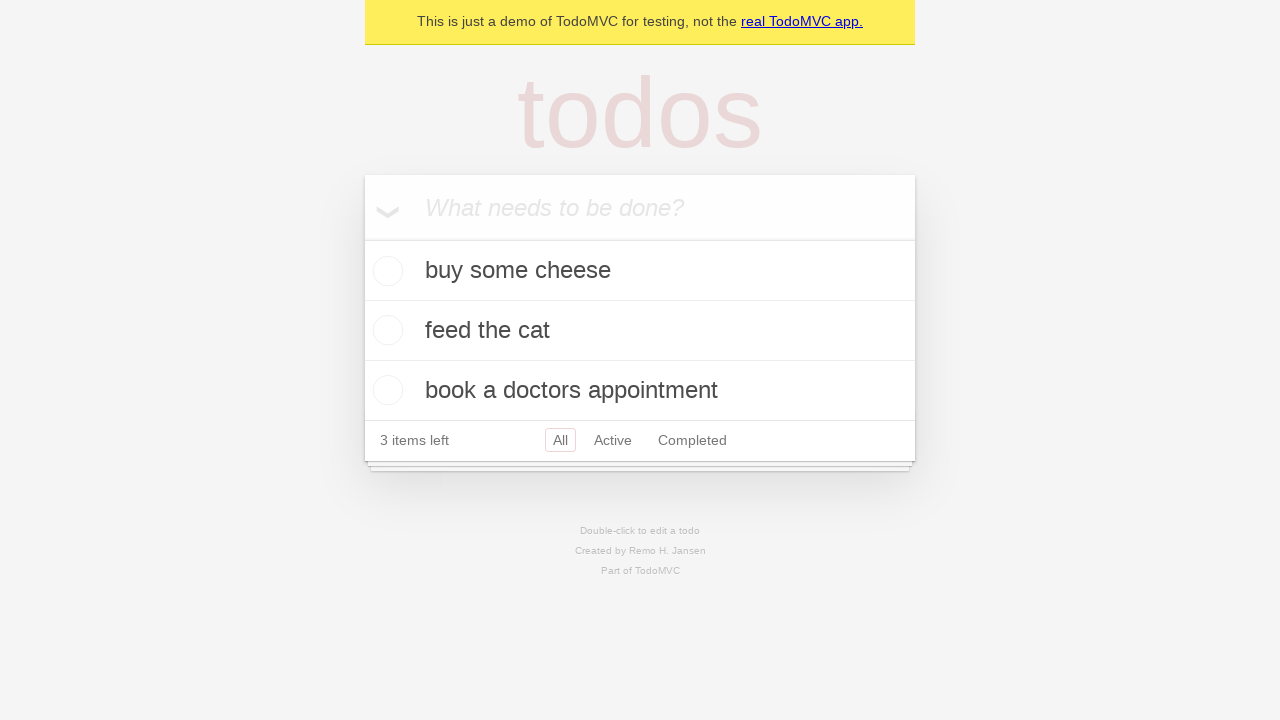

Double-clicked second todo to enter edit mode at (640, 331) on internal:testid=[data-testid="todo-item"s] >> nth=1
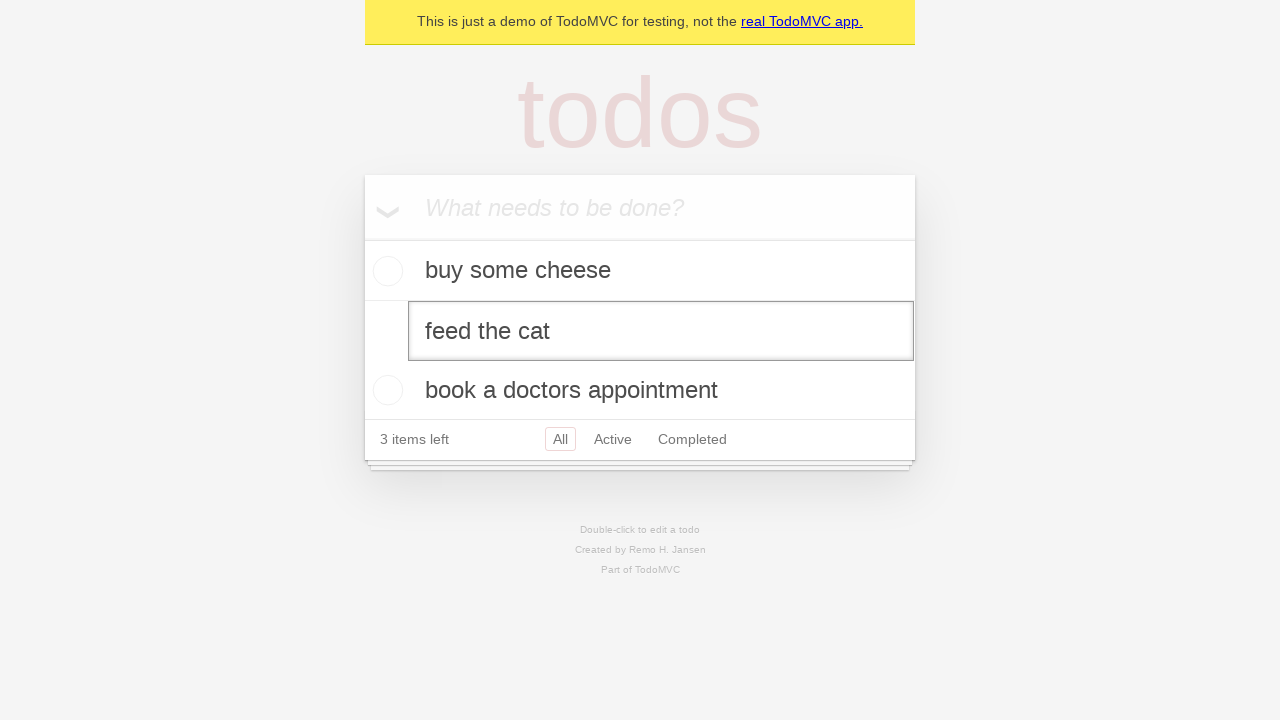

Changed todo text to 'buy some sausages' on internal:testid=[data-testid="todo-item"s] >> nth=1 >> internal:role=textbox[nam
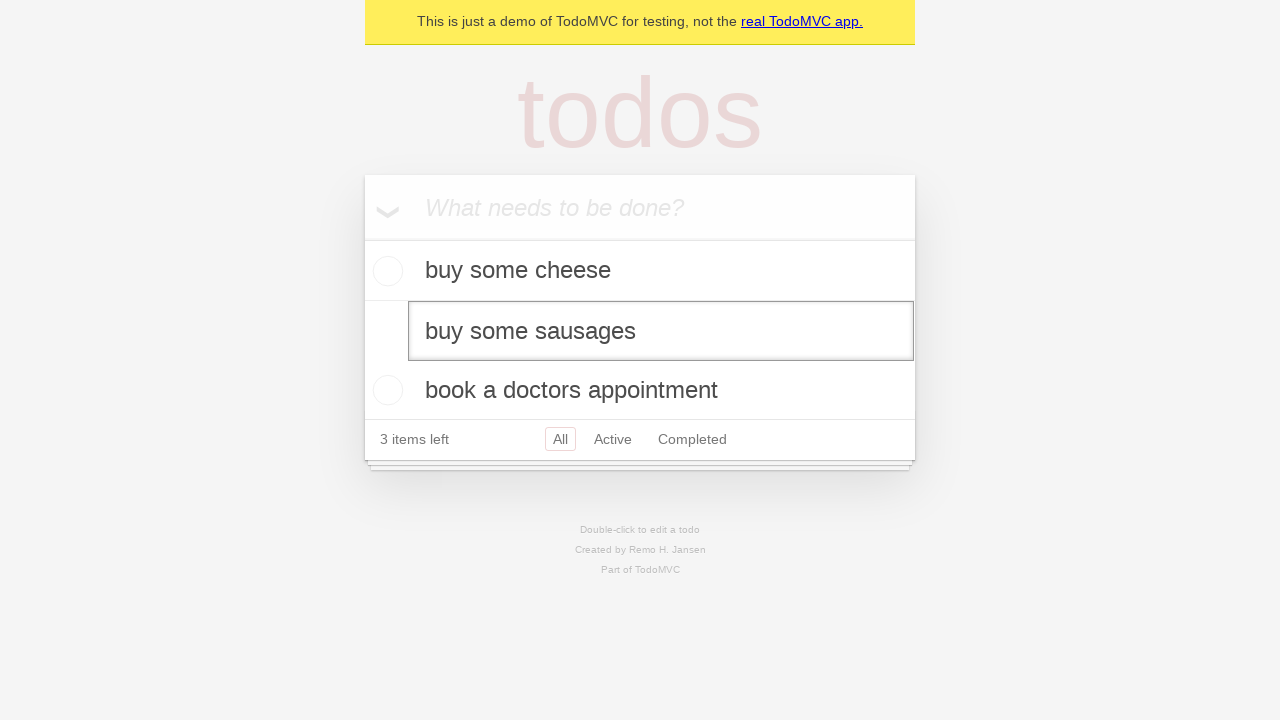

Pressed Enter to confirm todo edit on internal:testid=[data-testid="todo-item"s] >> nth=1 >> internal:role=textbox[nam
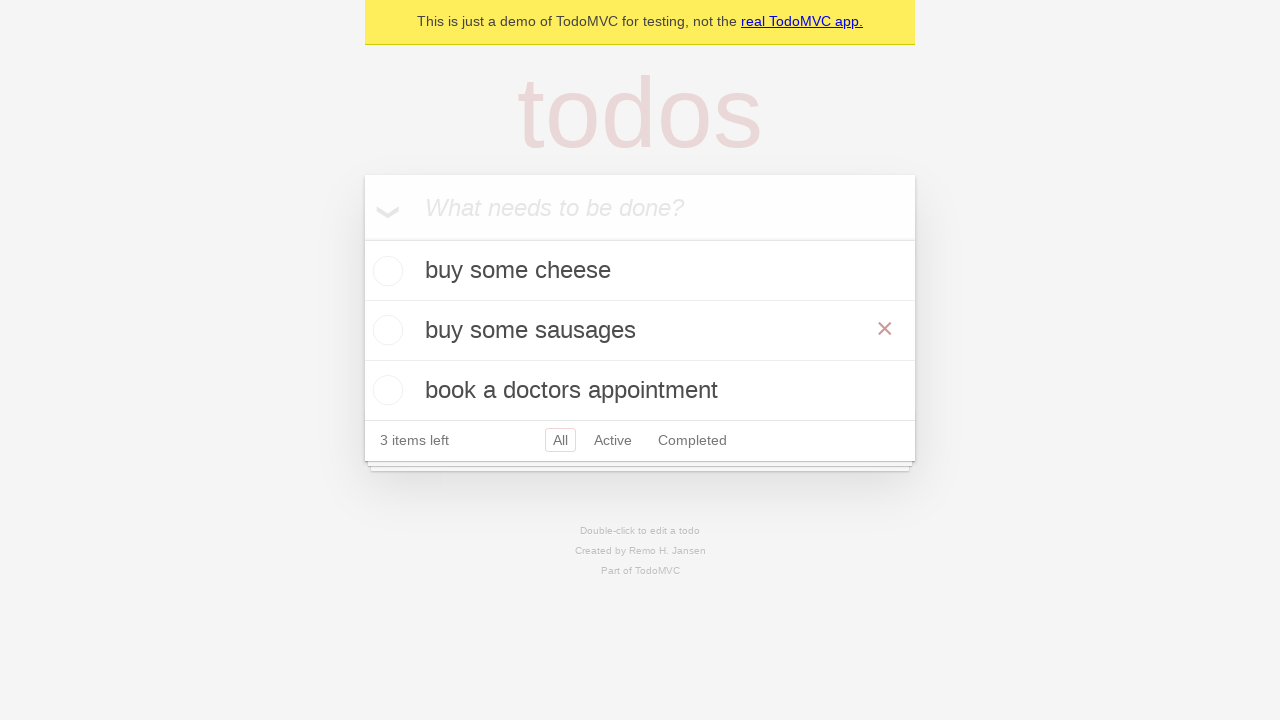

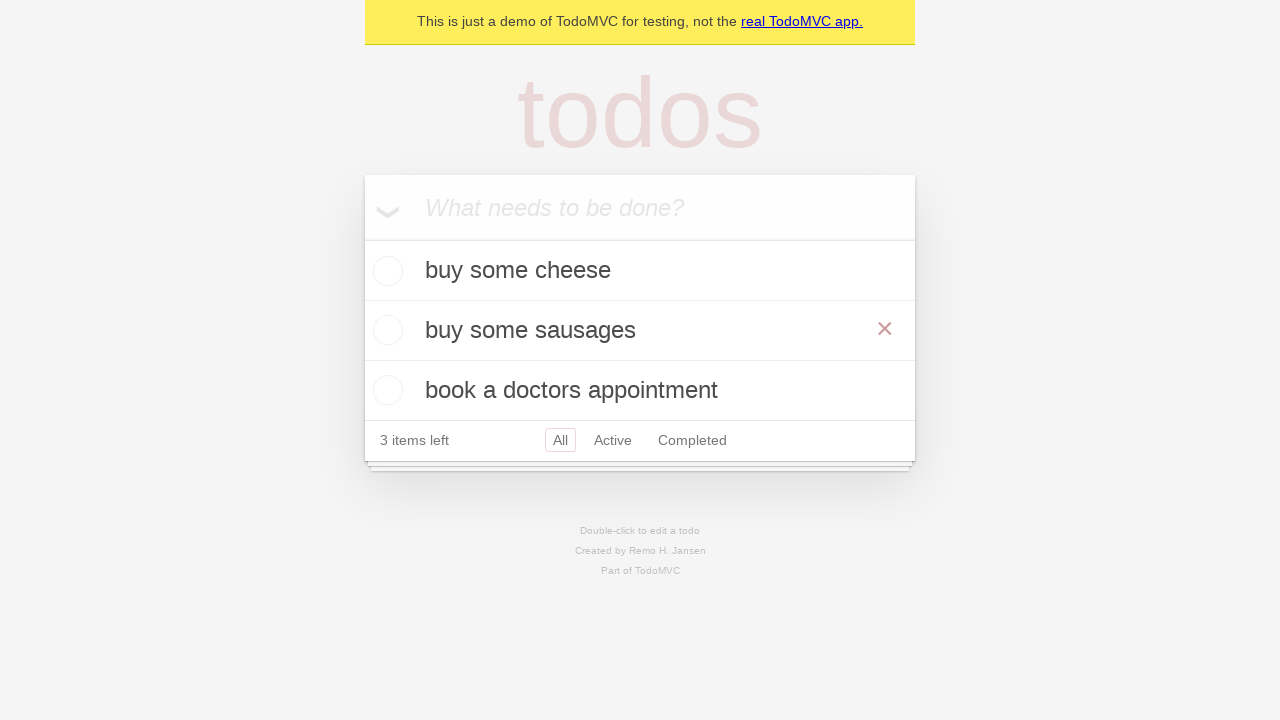